Tests dropdown functionality by selecting options using different selection methods (label, index, value).

Starting URL: https://the-internet.herokuapp.com/

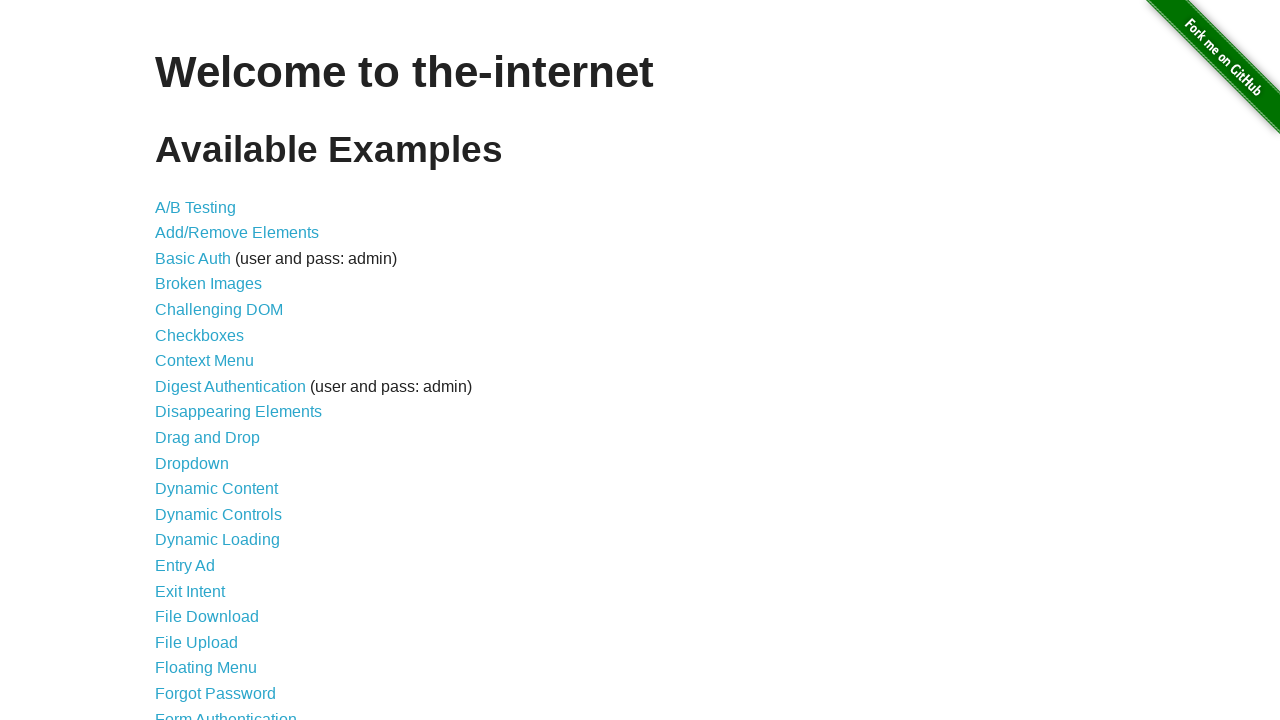

Clicked on Dropdown link at (192, 463) on text=Dropdown
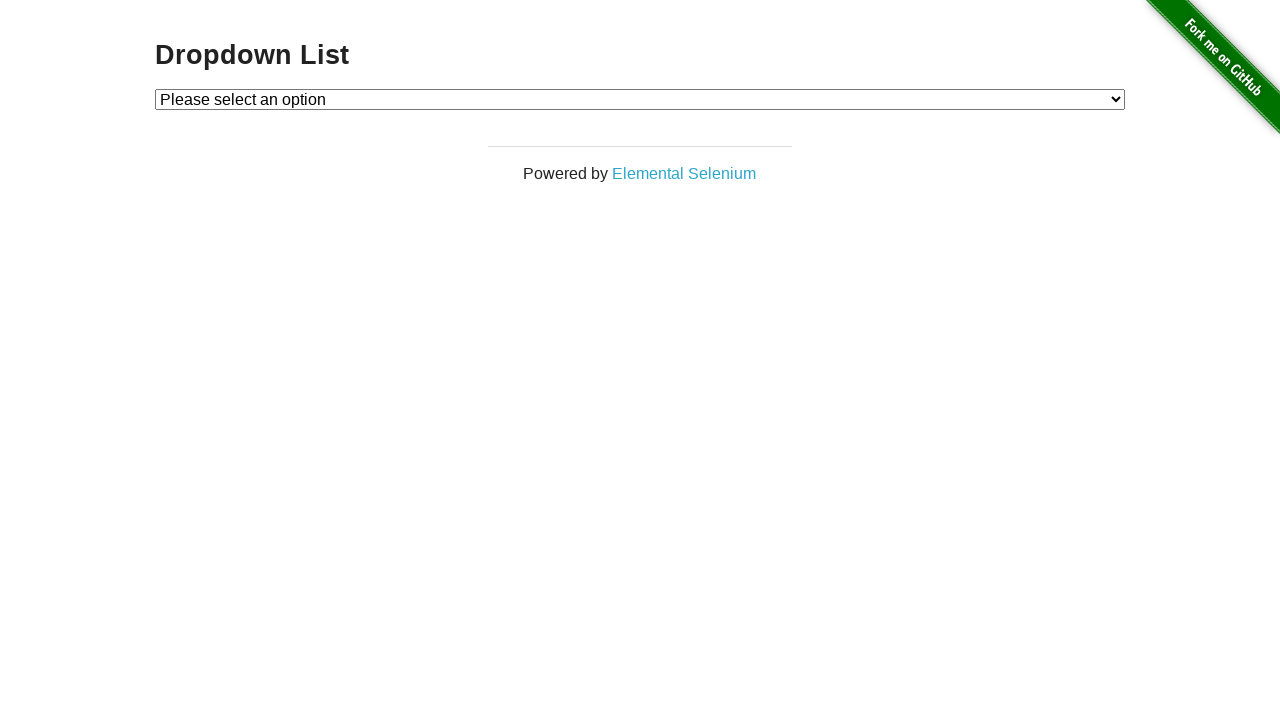

Dropdown page loaded successfully
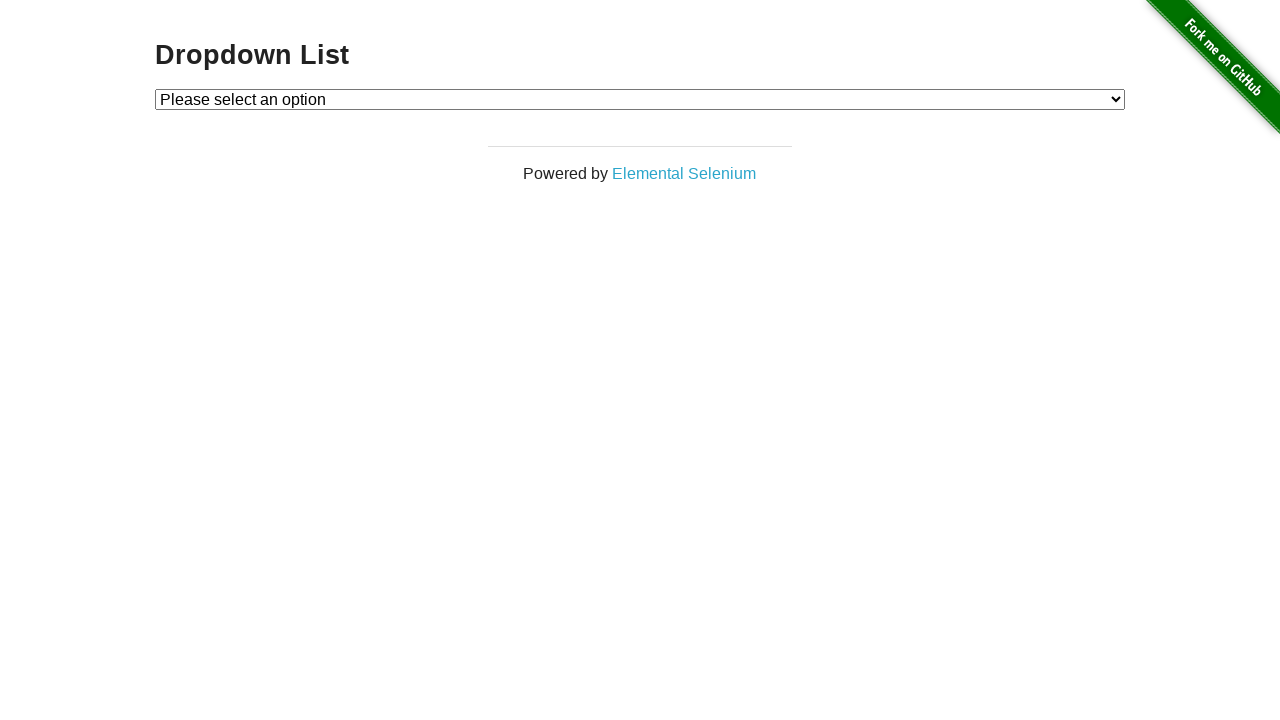

Located dropdown element
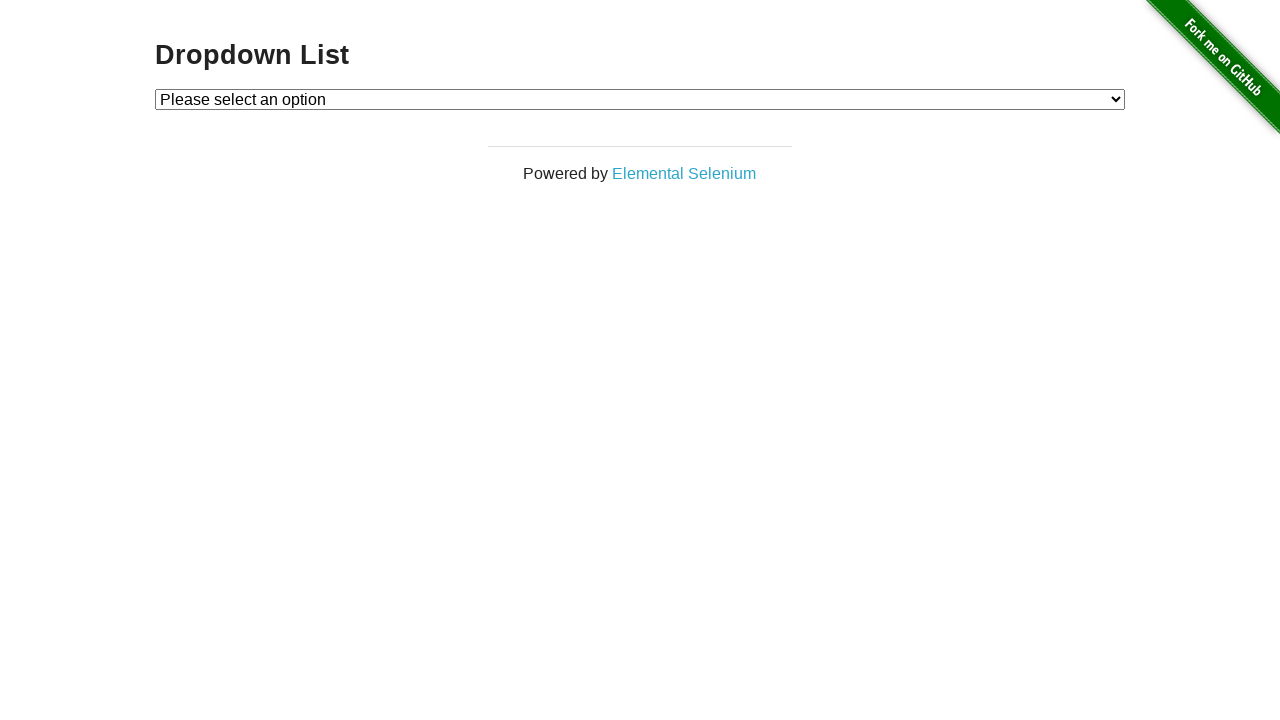

Selected option by label 'Option 2' on #dropdown
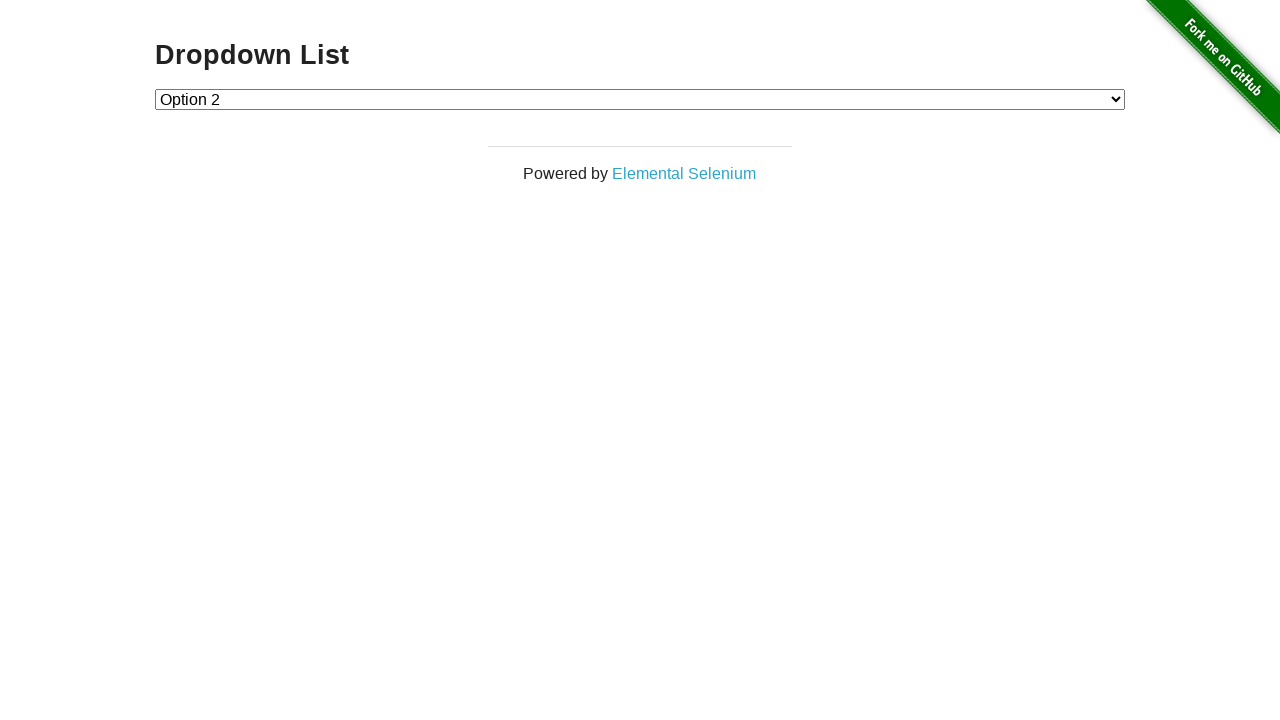

Selected option by index 1 on #dropdown
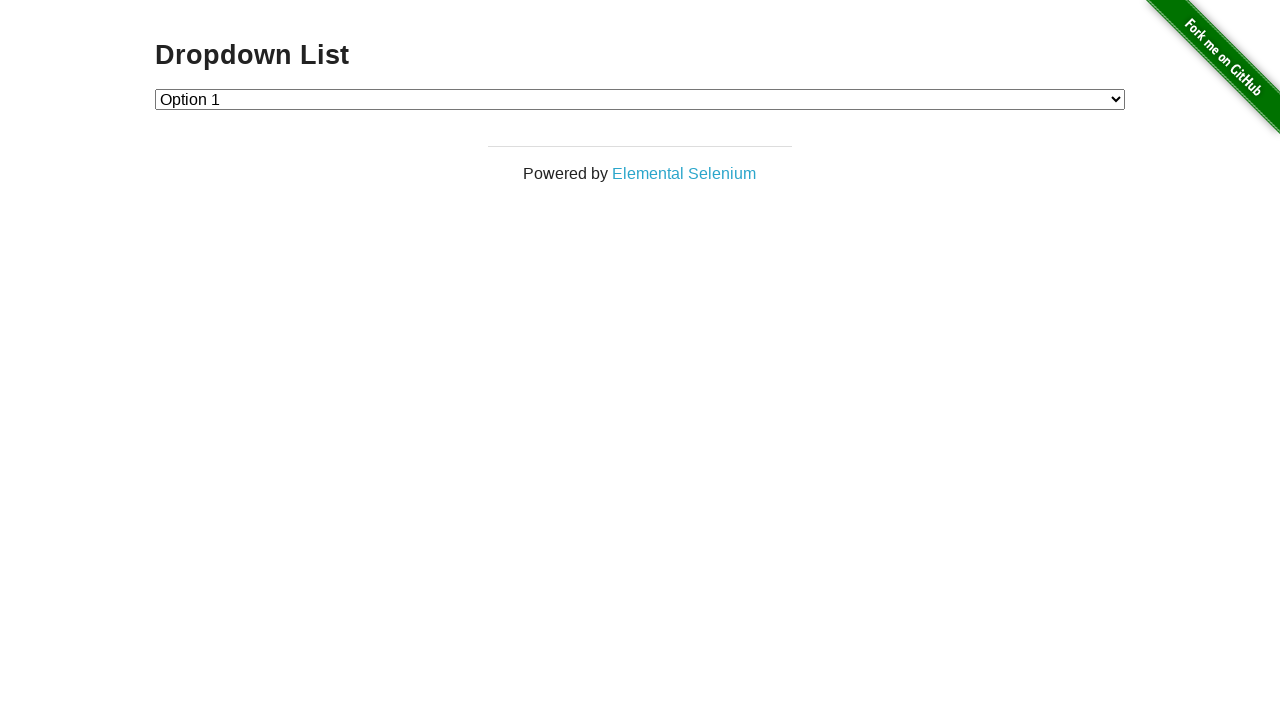

Selected option by value '2' on #dropdown
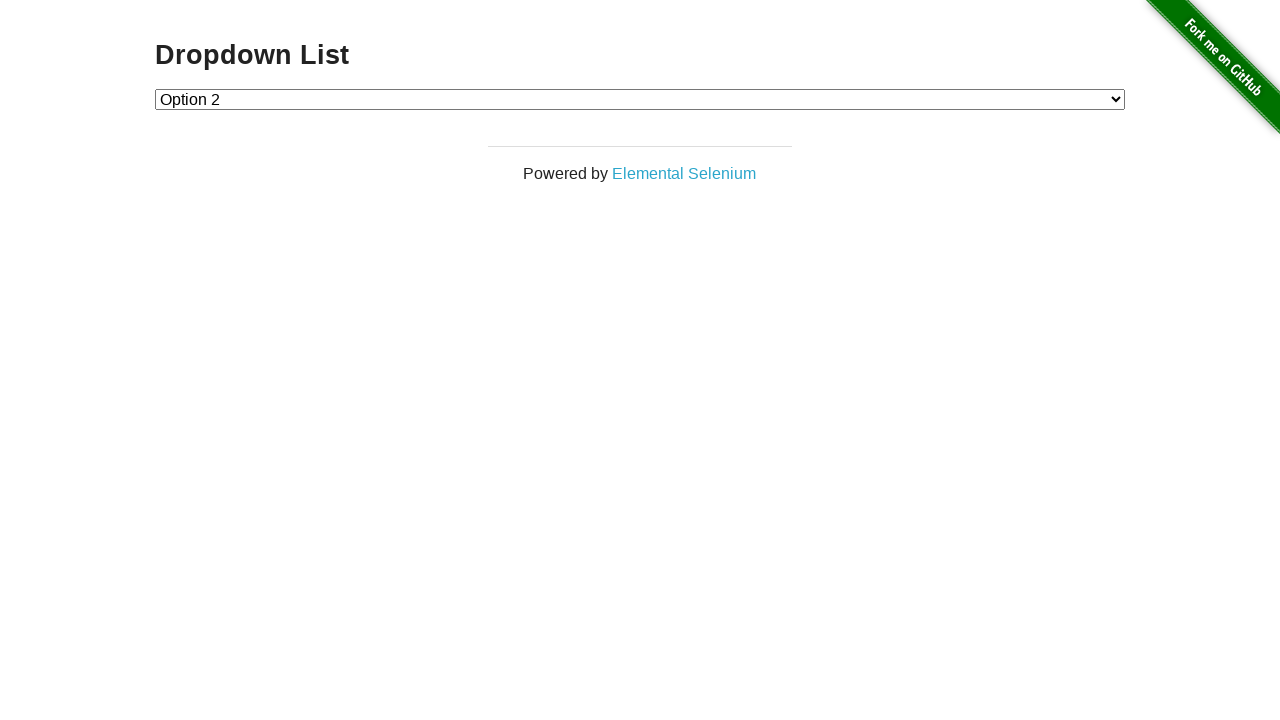

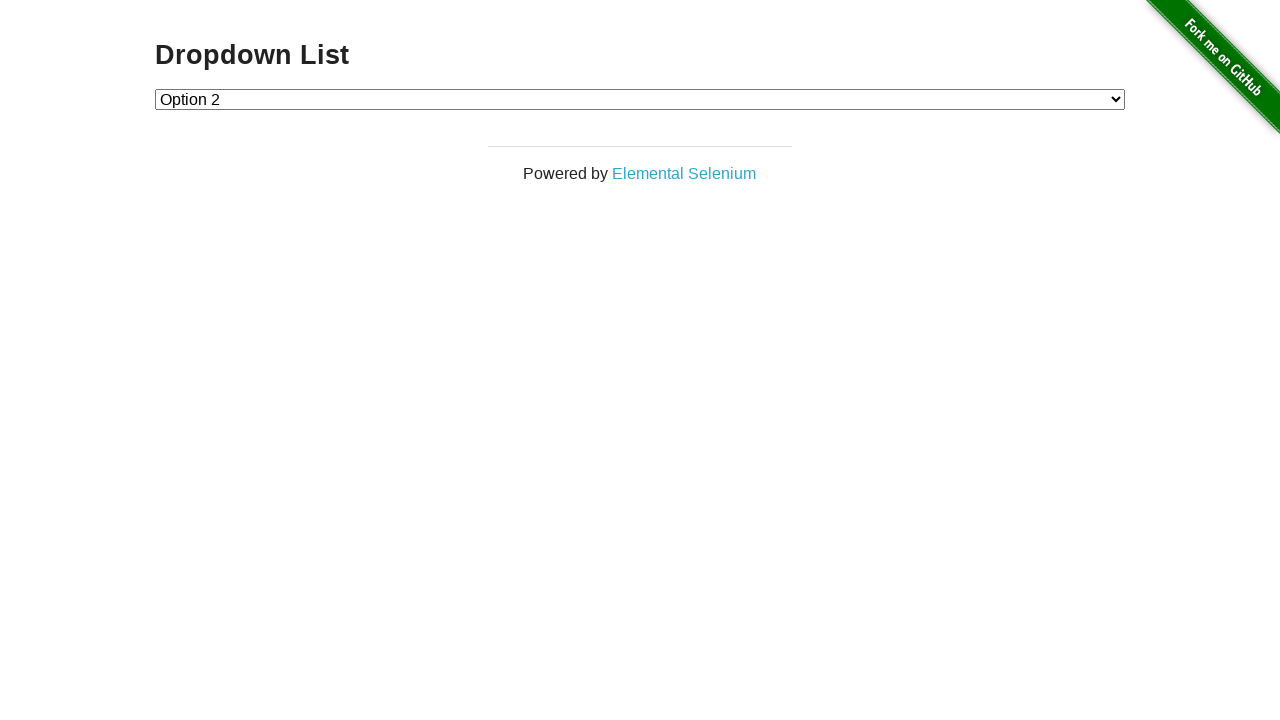